Tests closing a fake modal dialog by pressing Enter key on the OK button

Starting URL: https://testpages.eviltester.com/styled/alerts/fake-alert-test.html

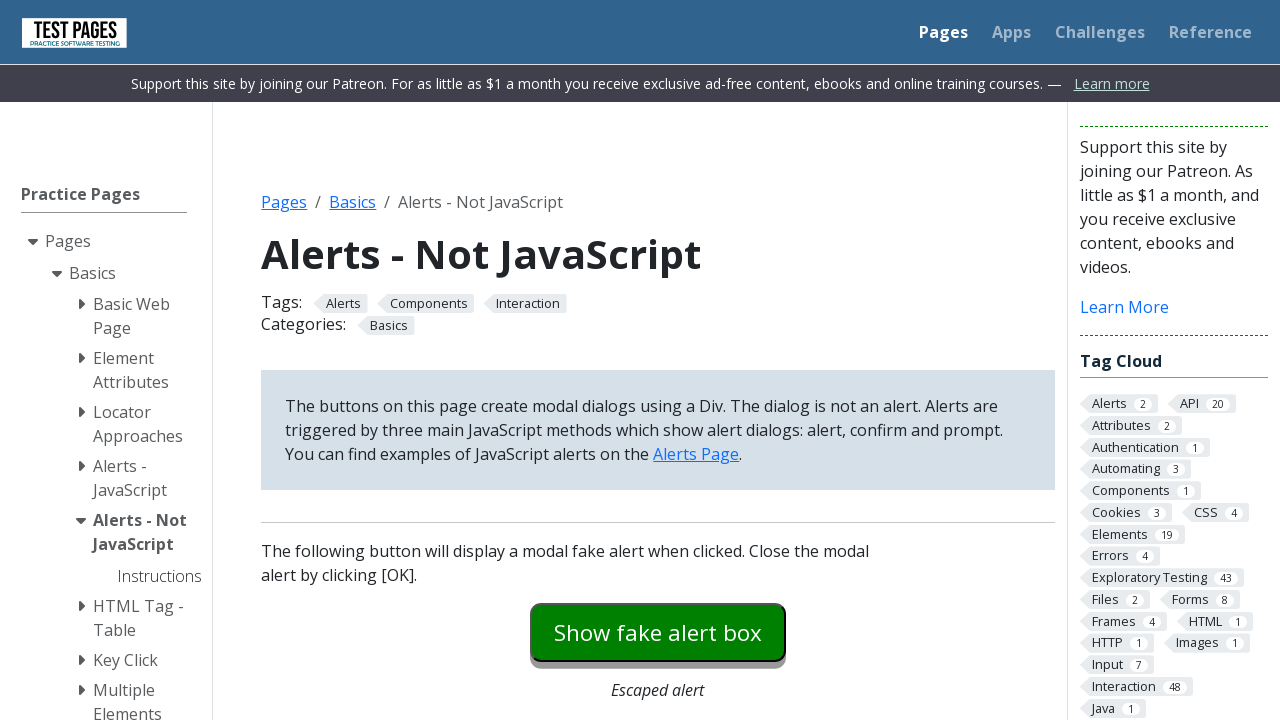

Navigated to fake alert test page
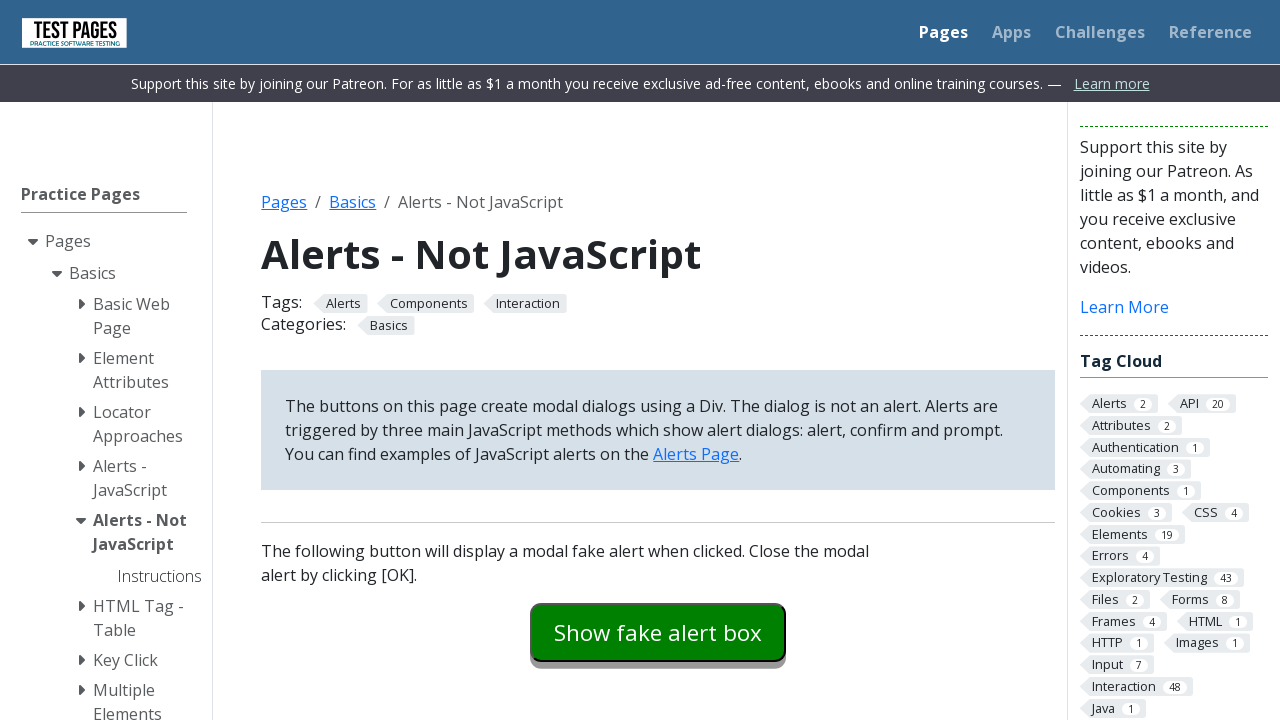

Clicked modal dialog button to open fake alert at (658, 360) on #modaldialog
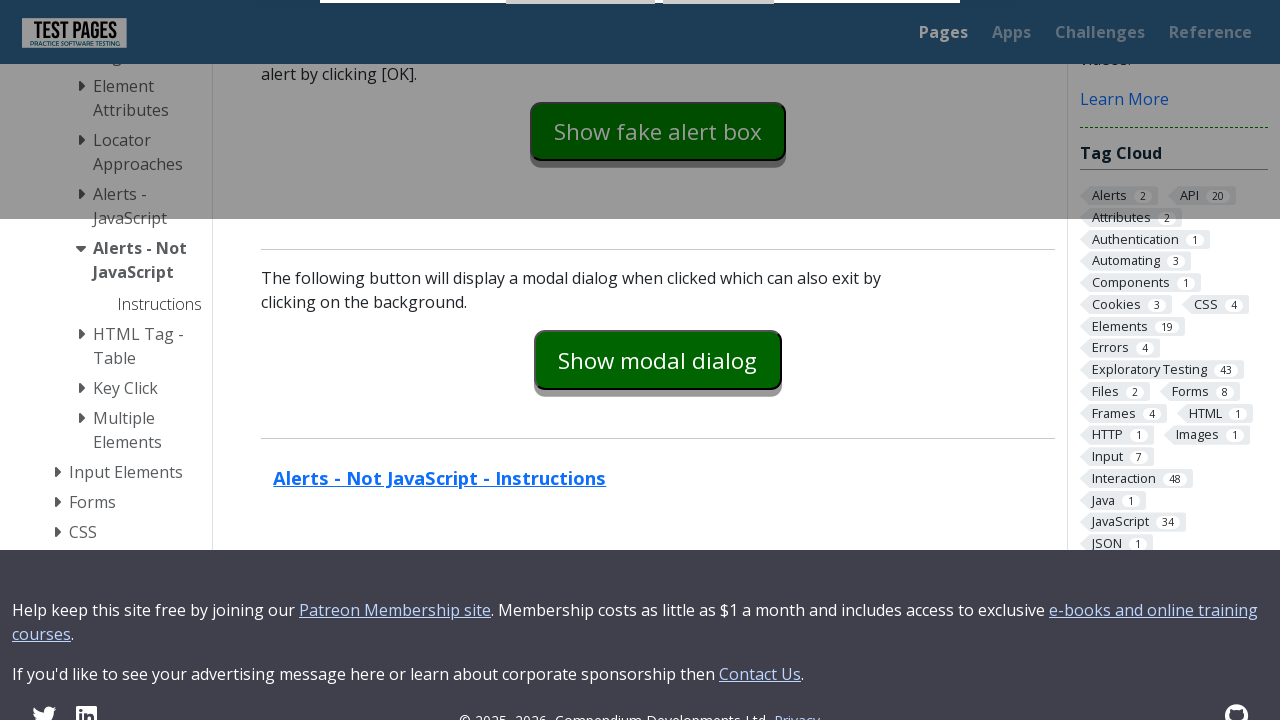

Pressed Enter key on OK button to close fake modal on #dialog-ok
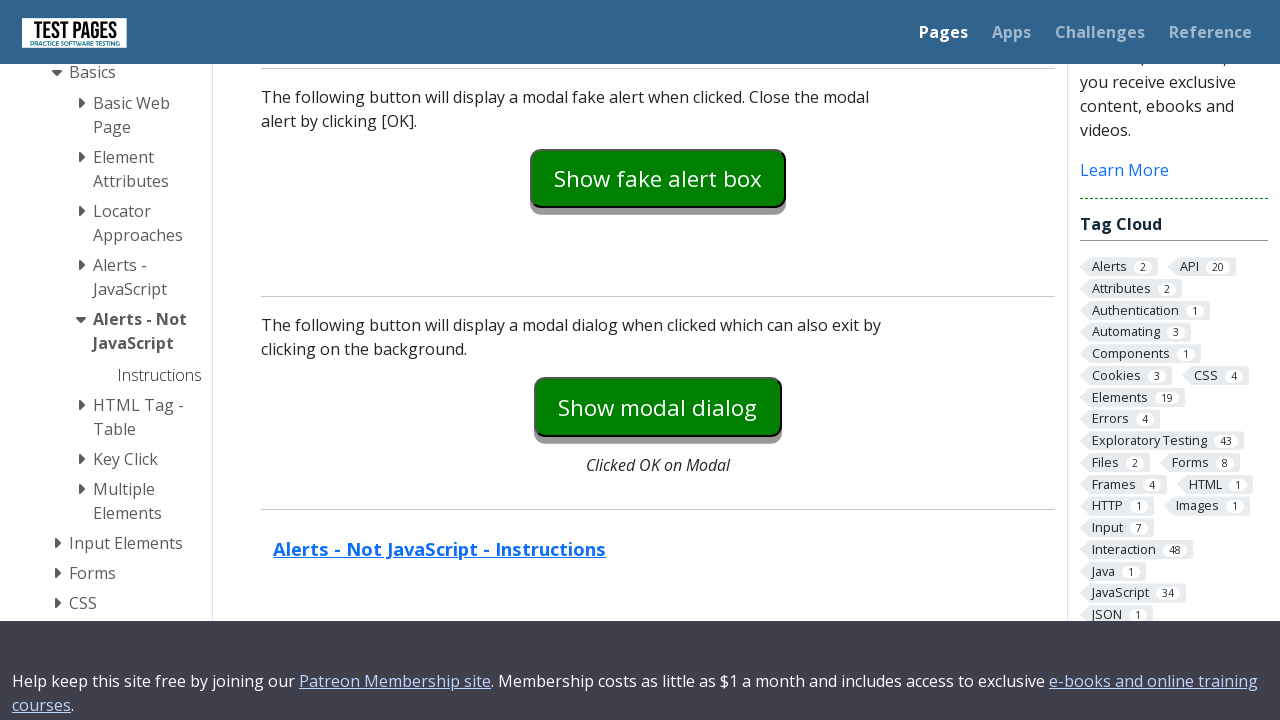

Verified dialog text is hidden - fake modal closed successfully
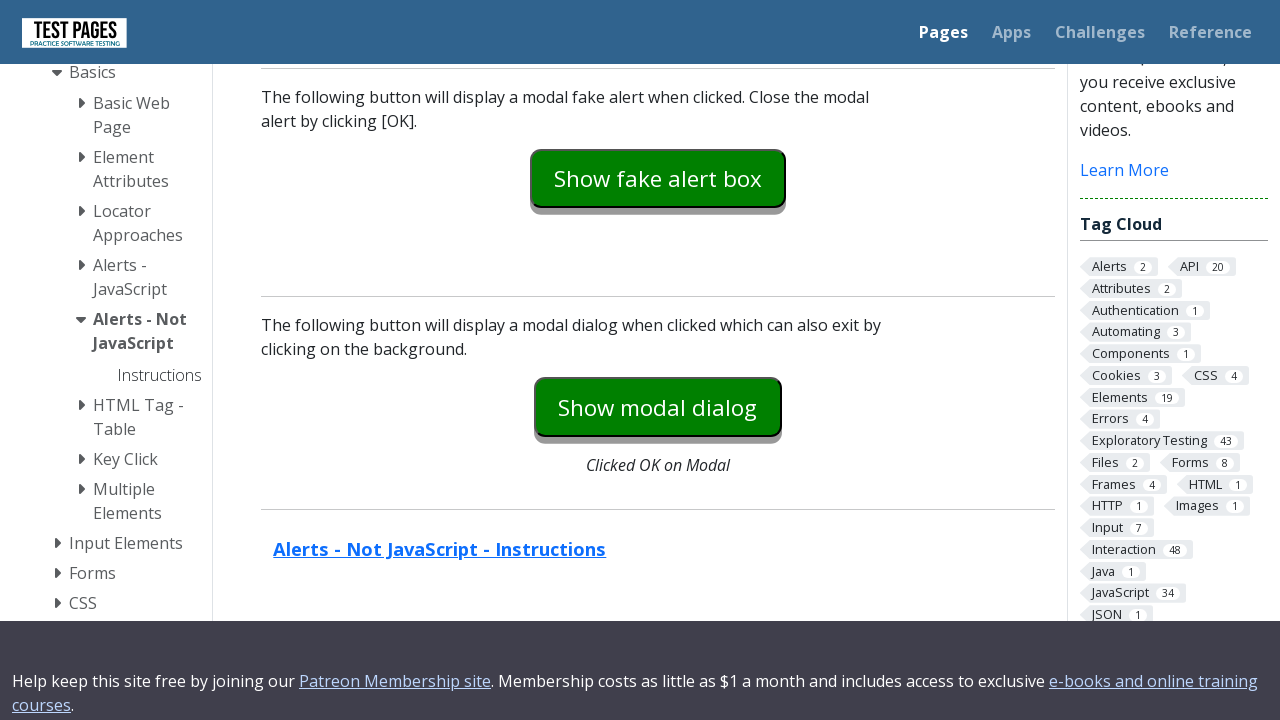

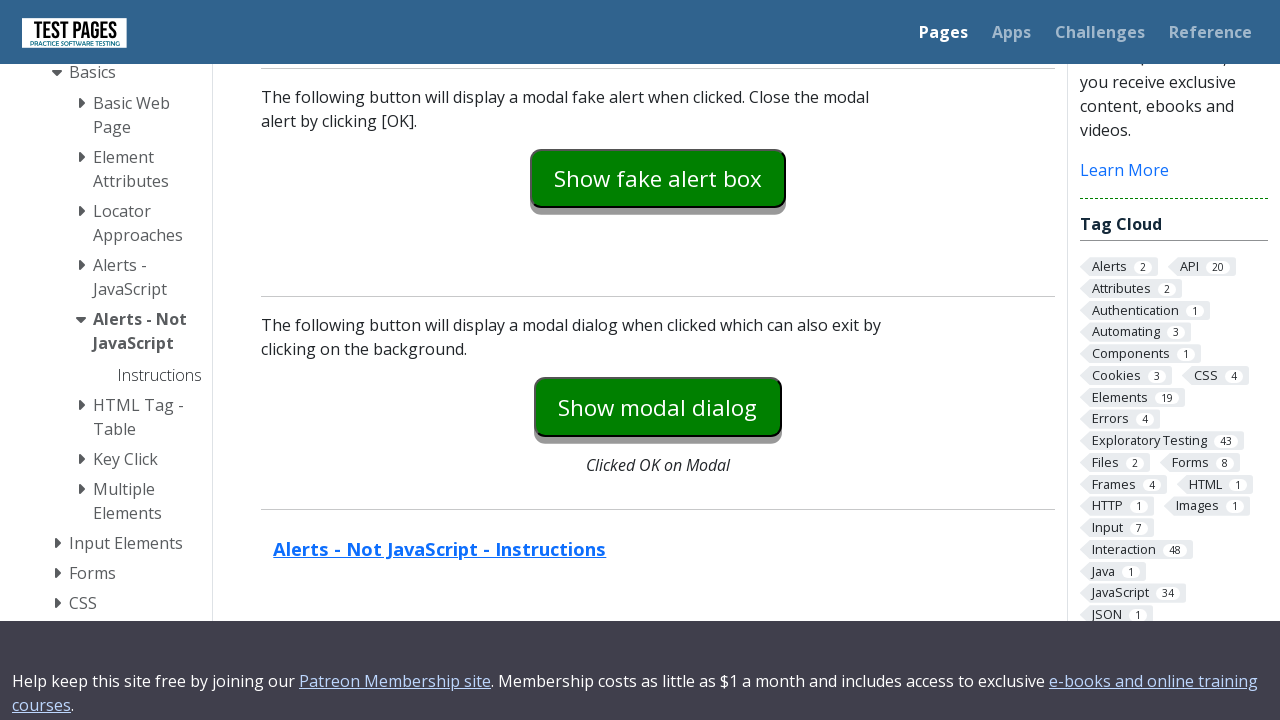